Tests that a todo item is removed if edited to an empty string

Starting URL: https://demo.playwright.dev/todomvc

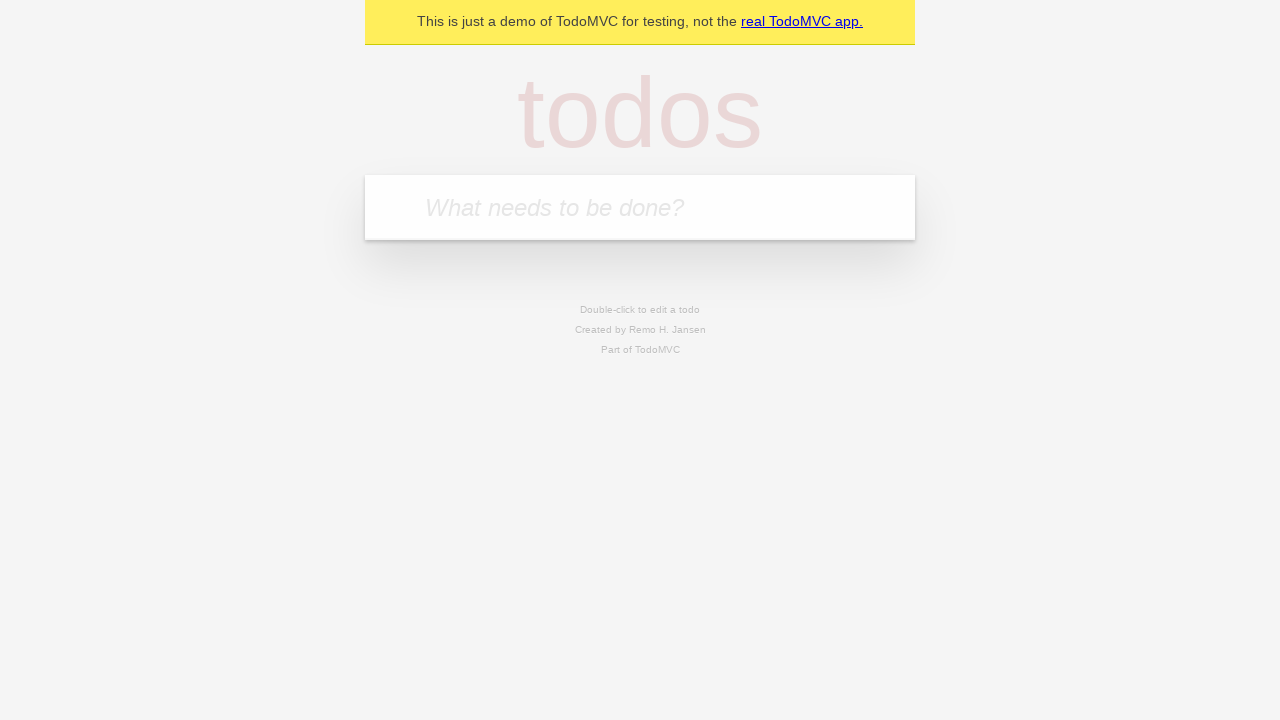

Filled new todo input with 'buy some cheese' on .new-todo
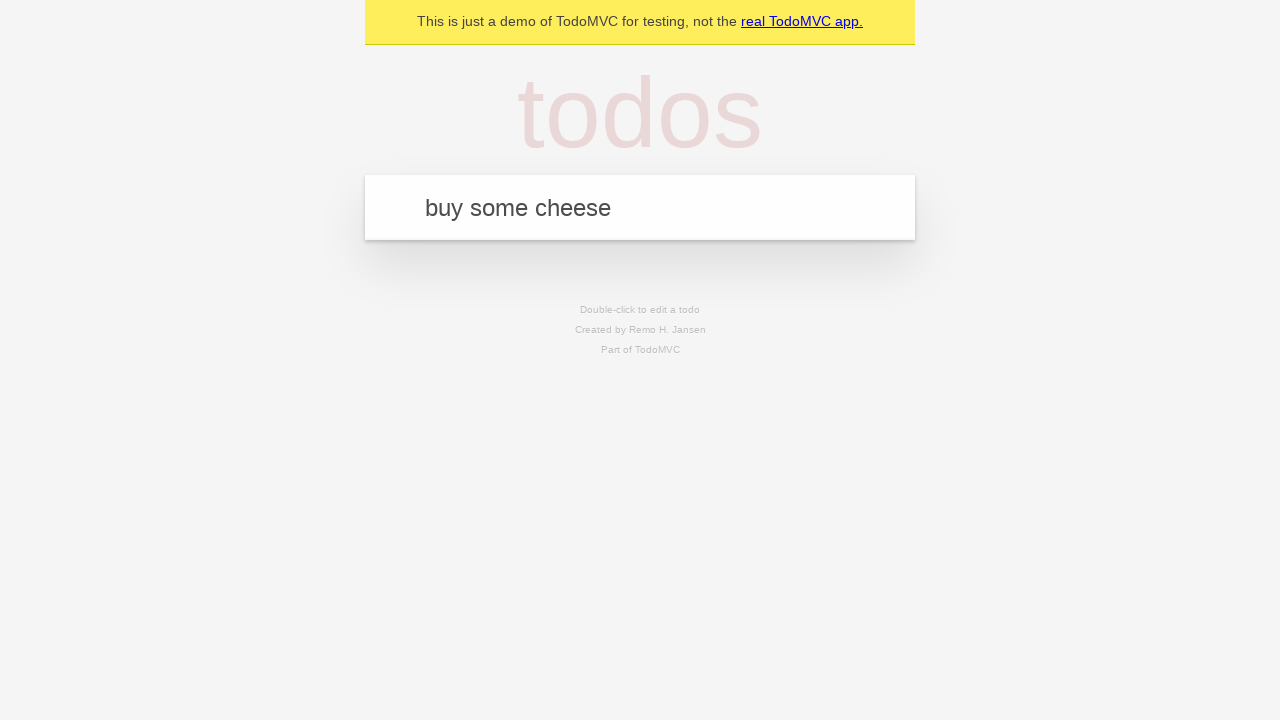

Pressed Enter to create first todo item on .new-todo
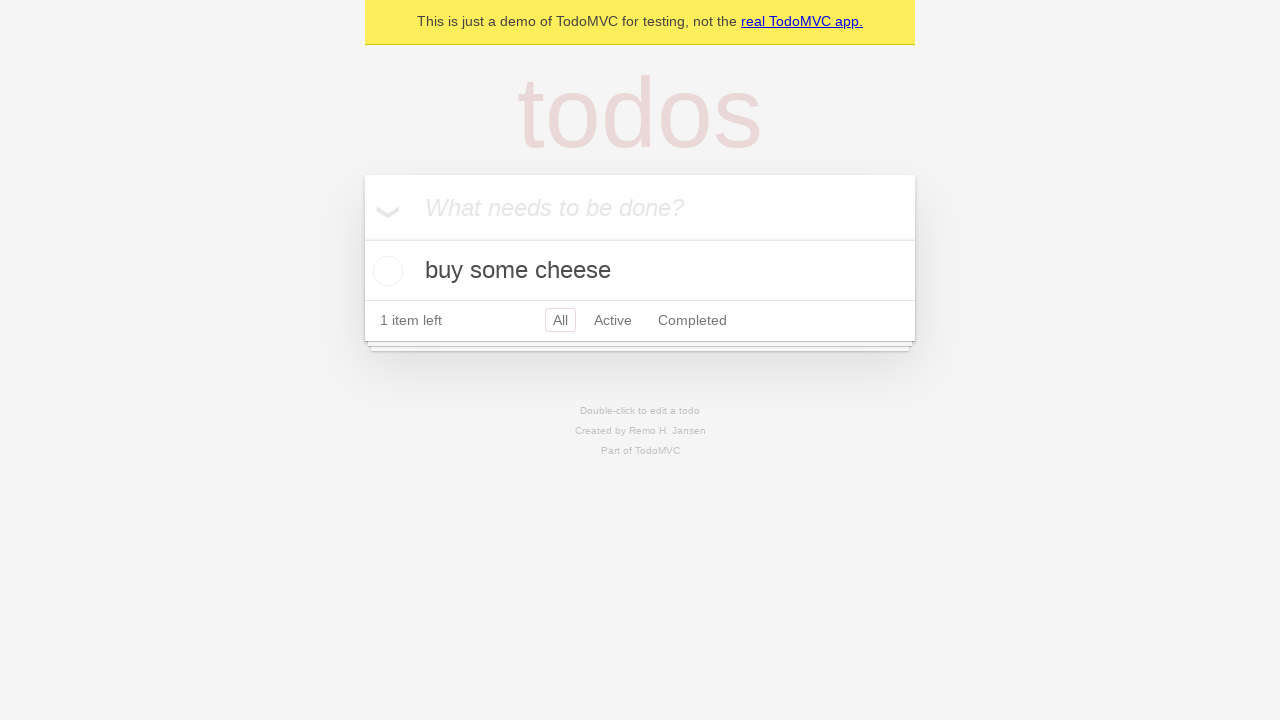

Filled new todo input with 'feed the cat' on .new-todo
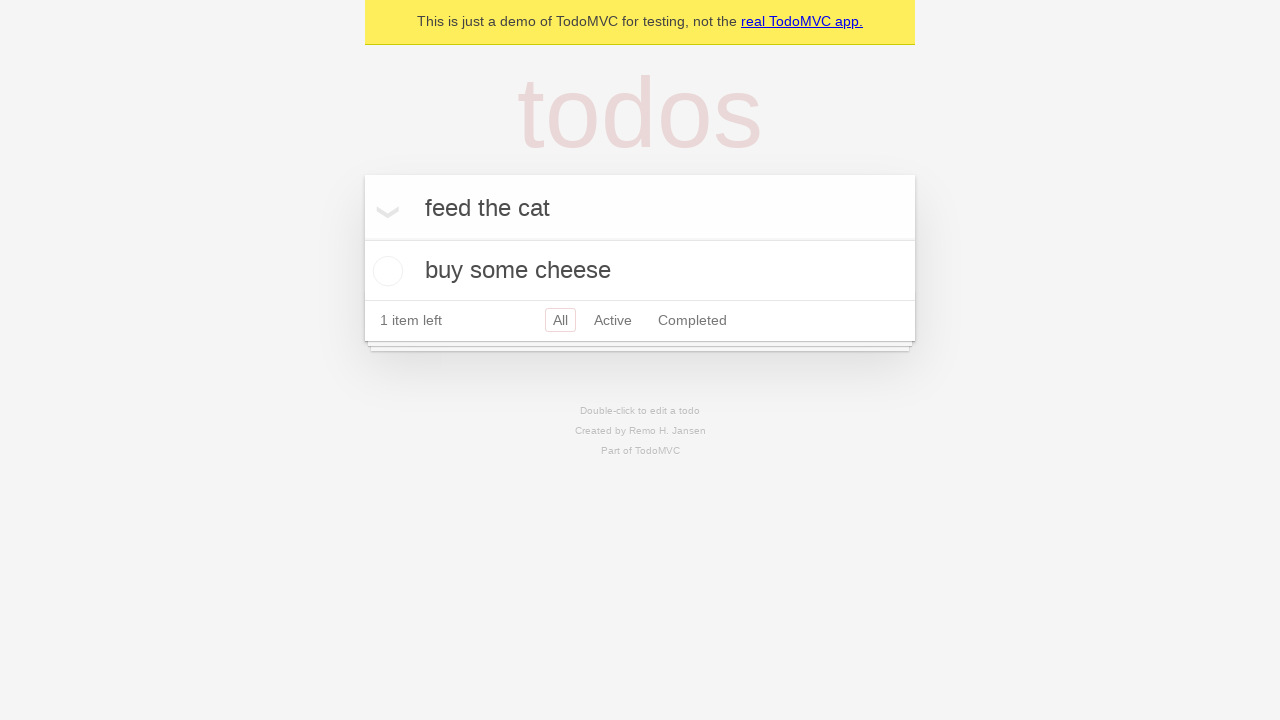

Pressed Enter to create second todo item on .new-todo
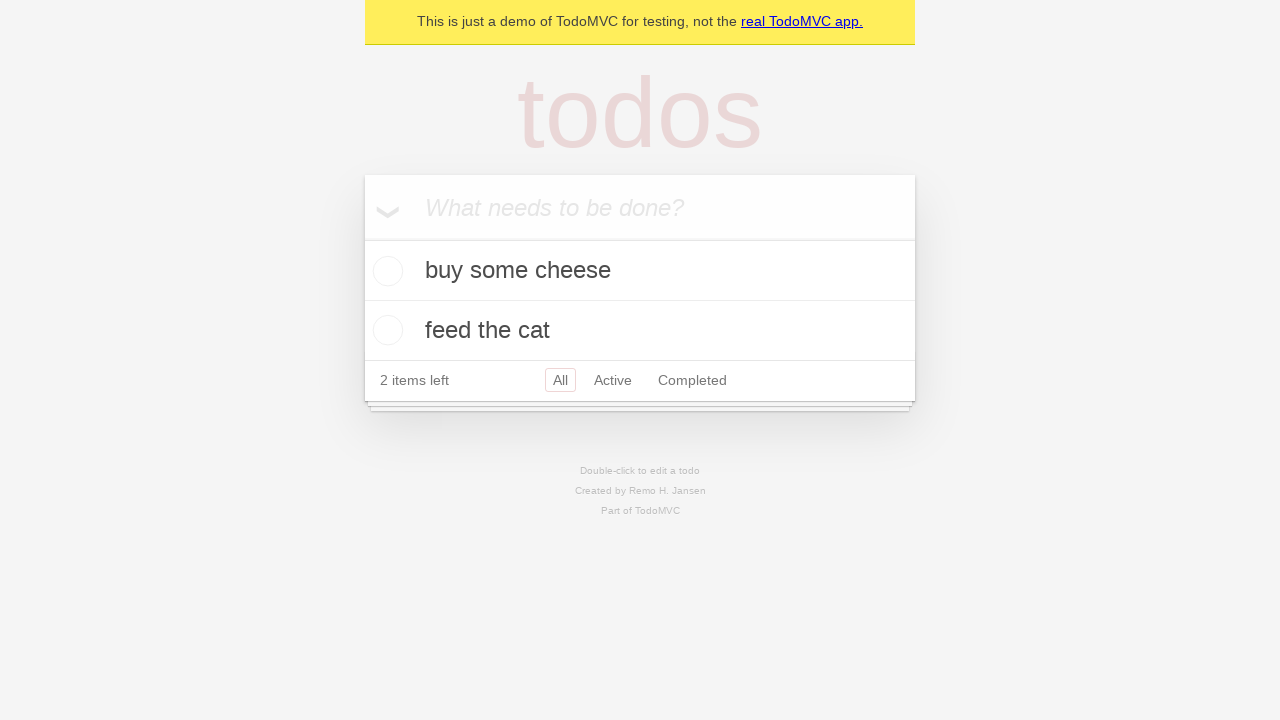

Filled new todo input with 'book a doctors appointment' on .new-todo
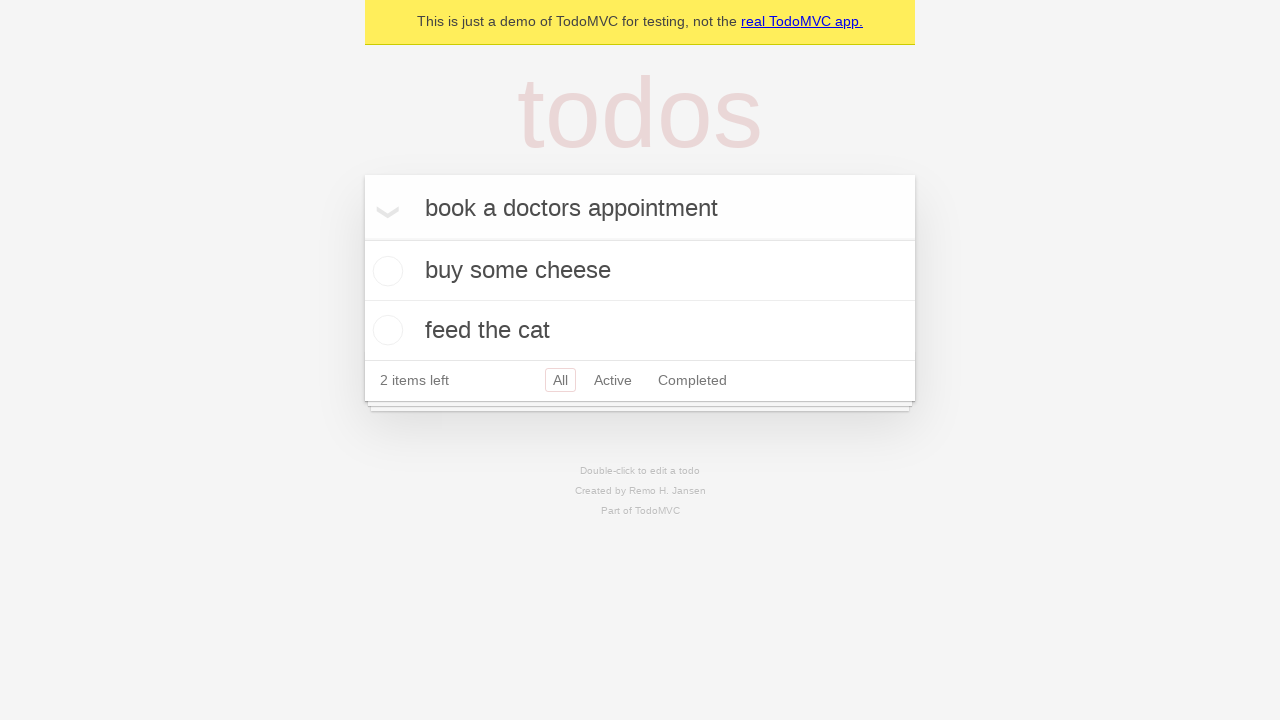

Pressed Enter to create third todo item on .new-todo
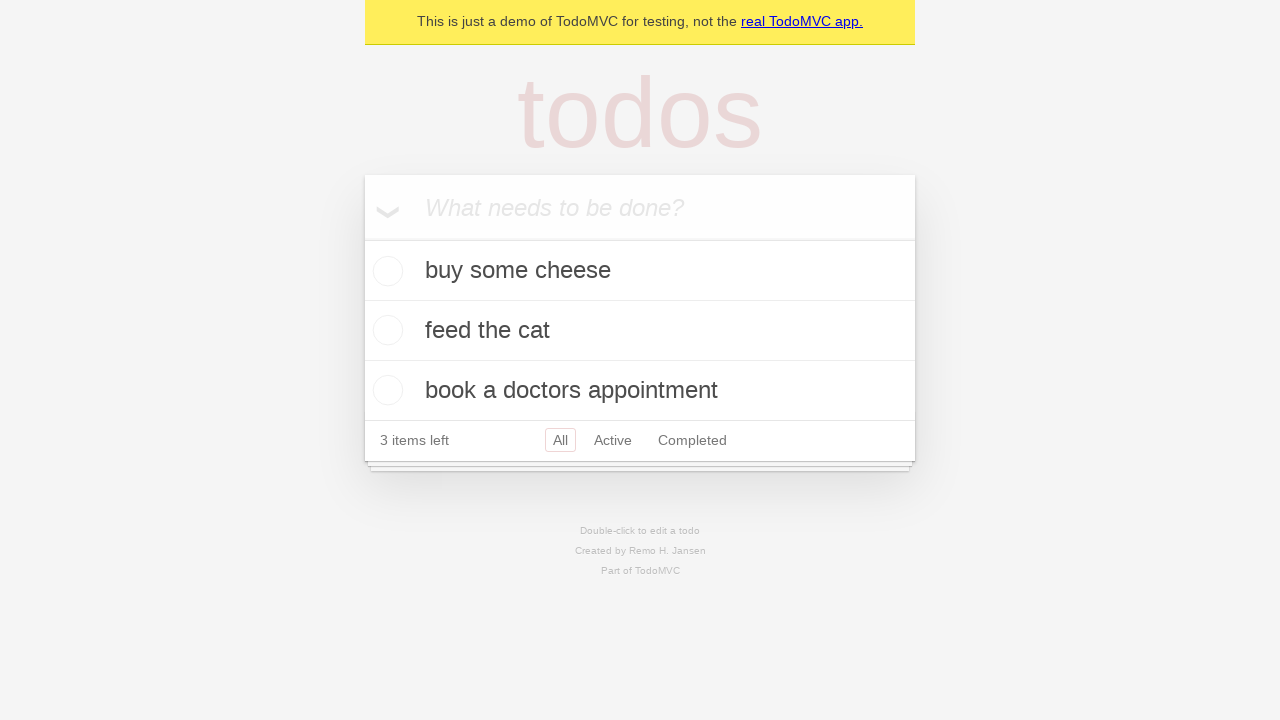

Double-clicked on second todo item to enter edit mode at (640, 331) on .todo-list li >> nth=1
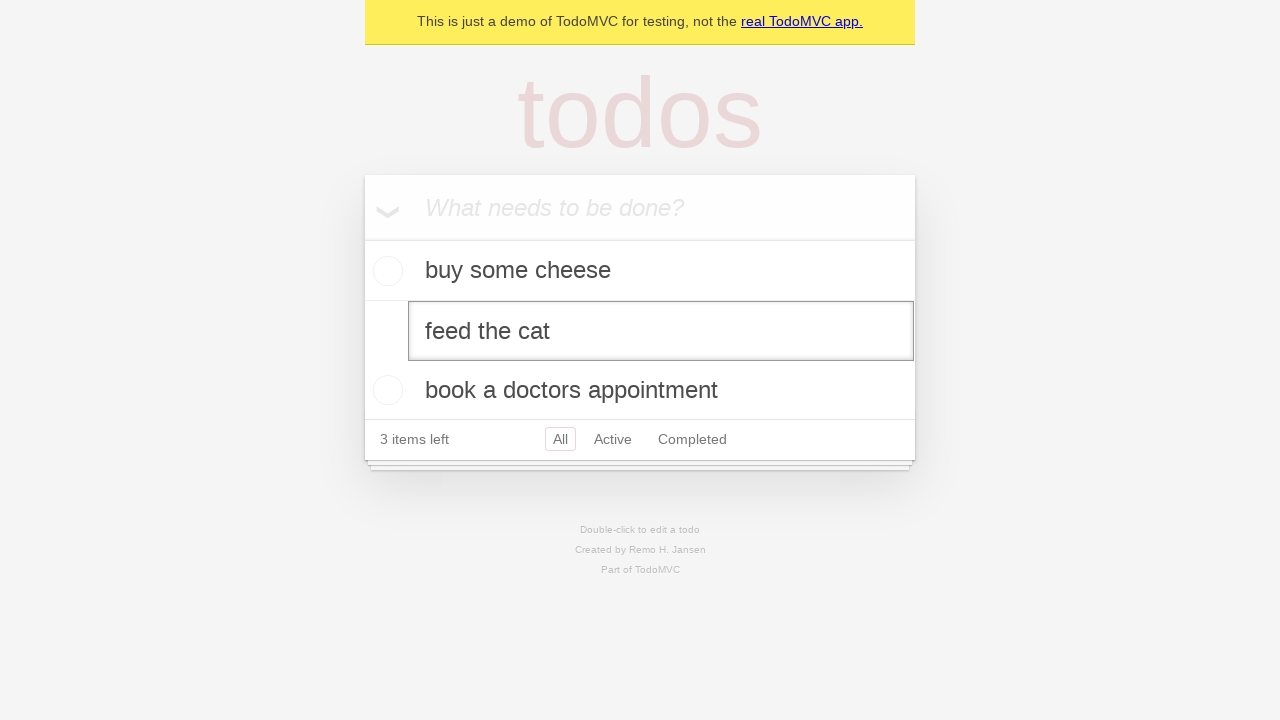

Cleared the edit field to remove todo text on .todo-list li >> nth=1 >> .edit
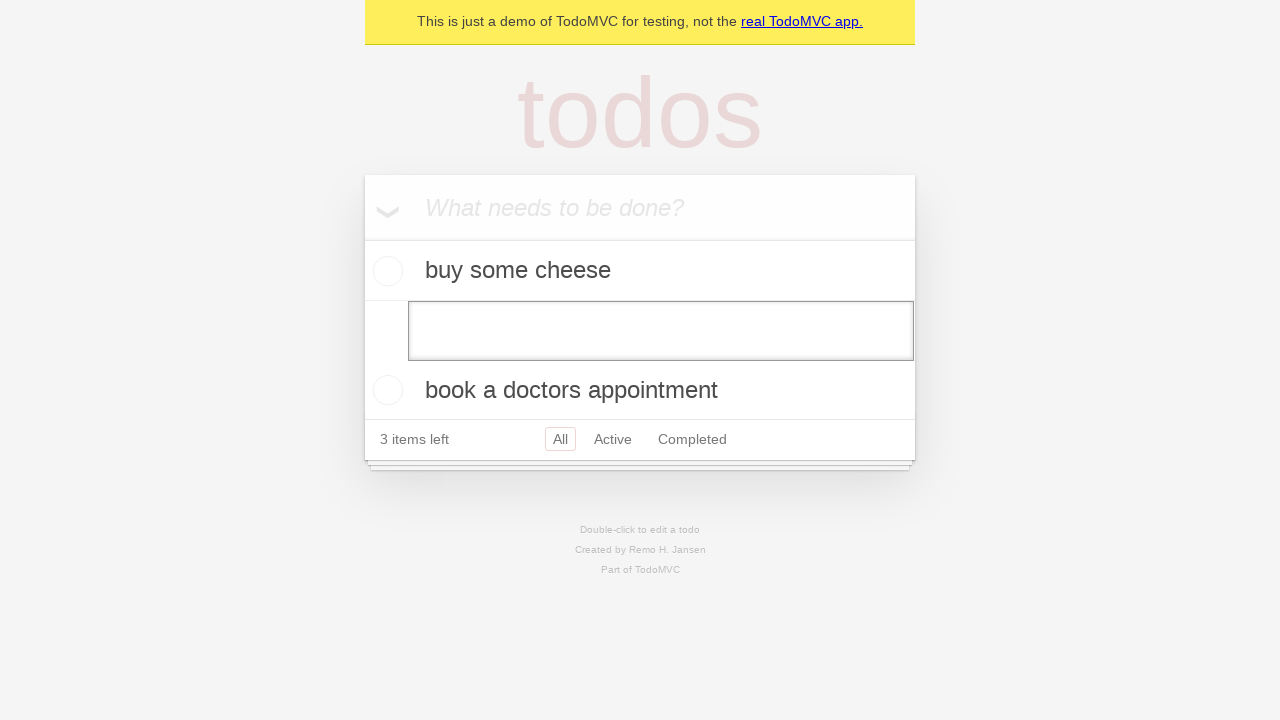

Pressed Enter to confirm empty edit, removing the todo item on .todo-list li >> nth=1 >> .edit
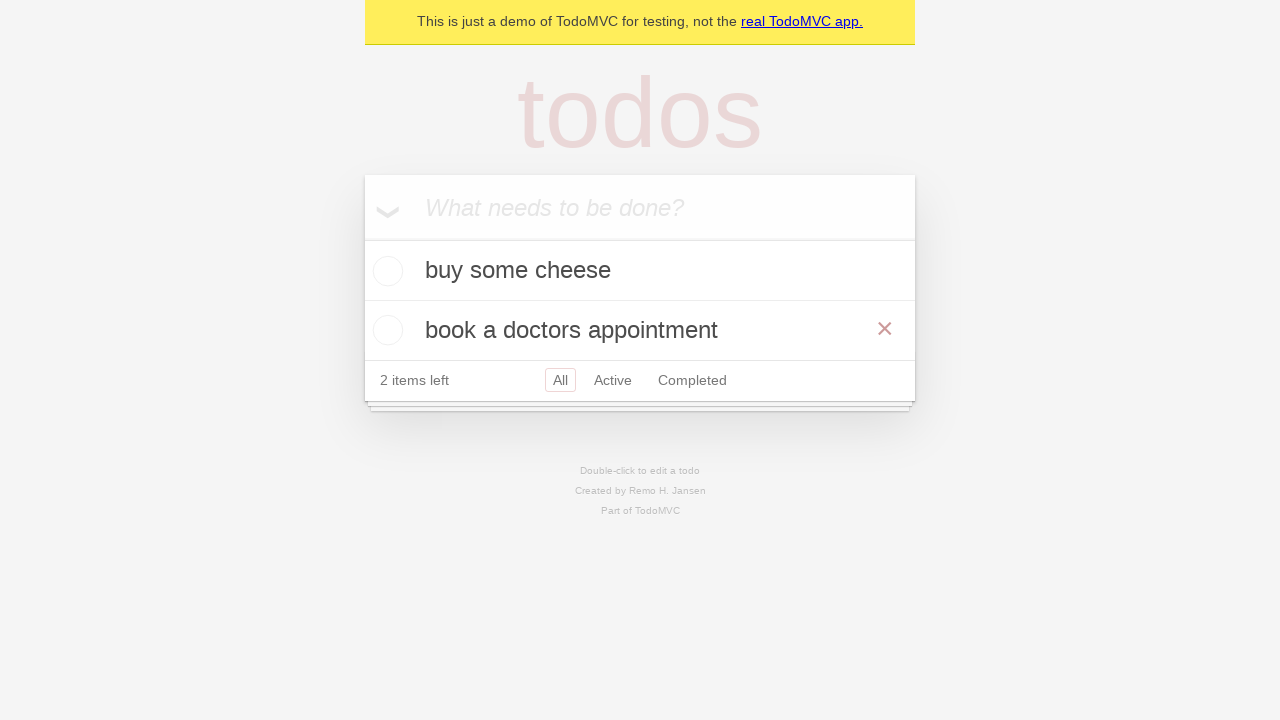

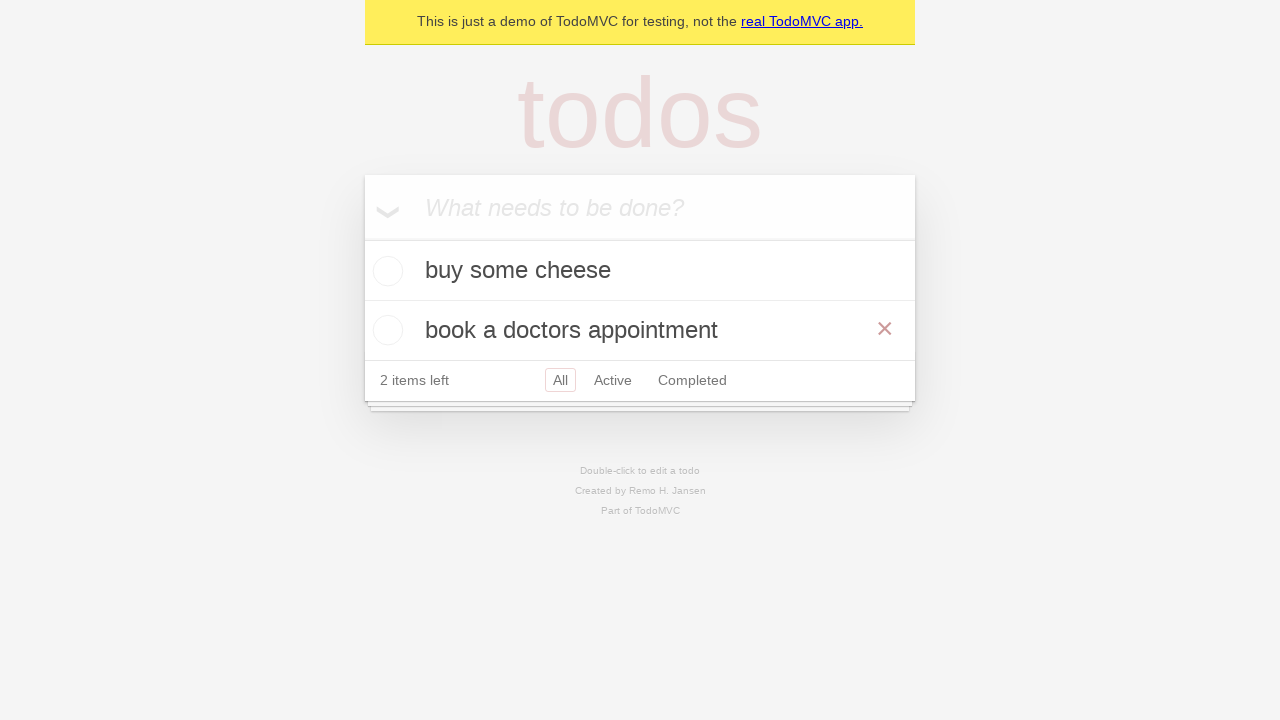